Tests login with invalid username and verifies the appropriate error message appears

Starting URL: http://the-internet.herokuapp.com/login

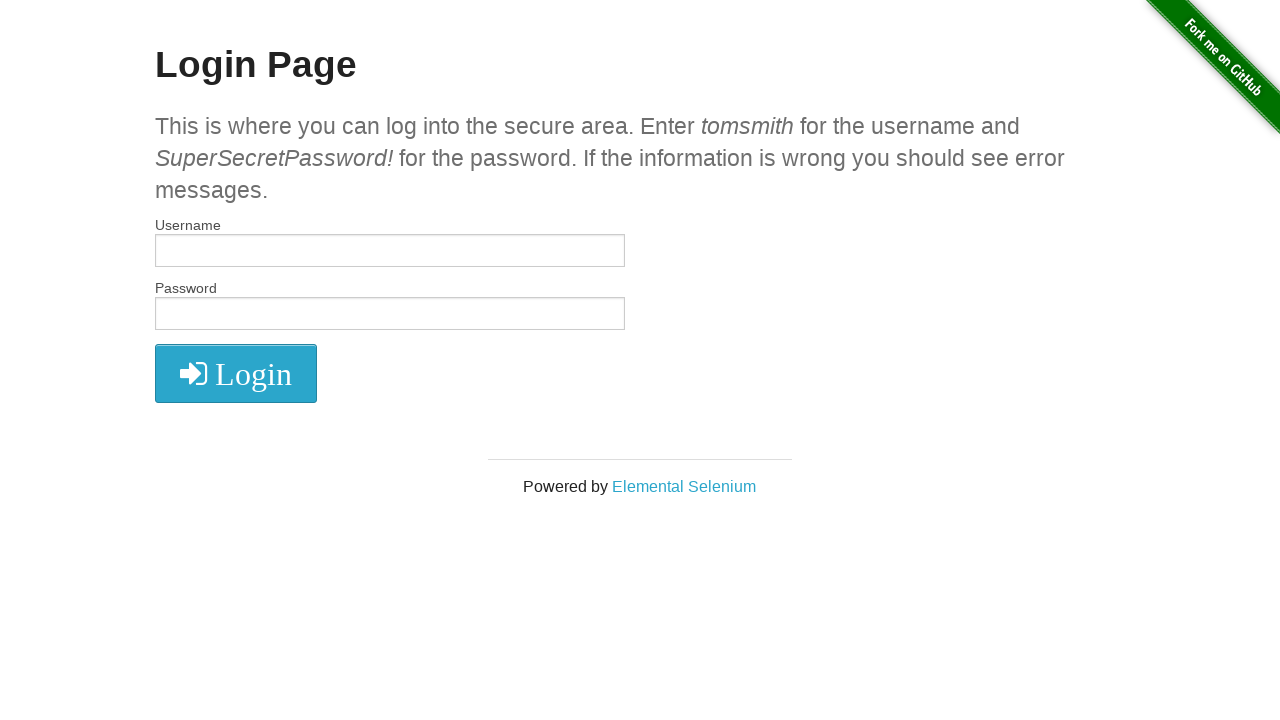

Filled username field with invalid username 'tomsmith1' on #username
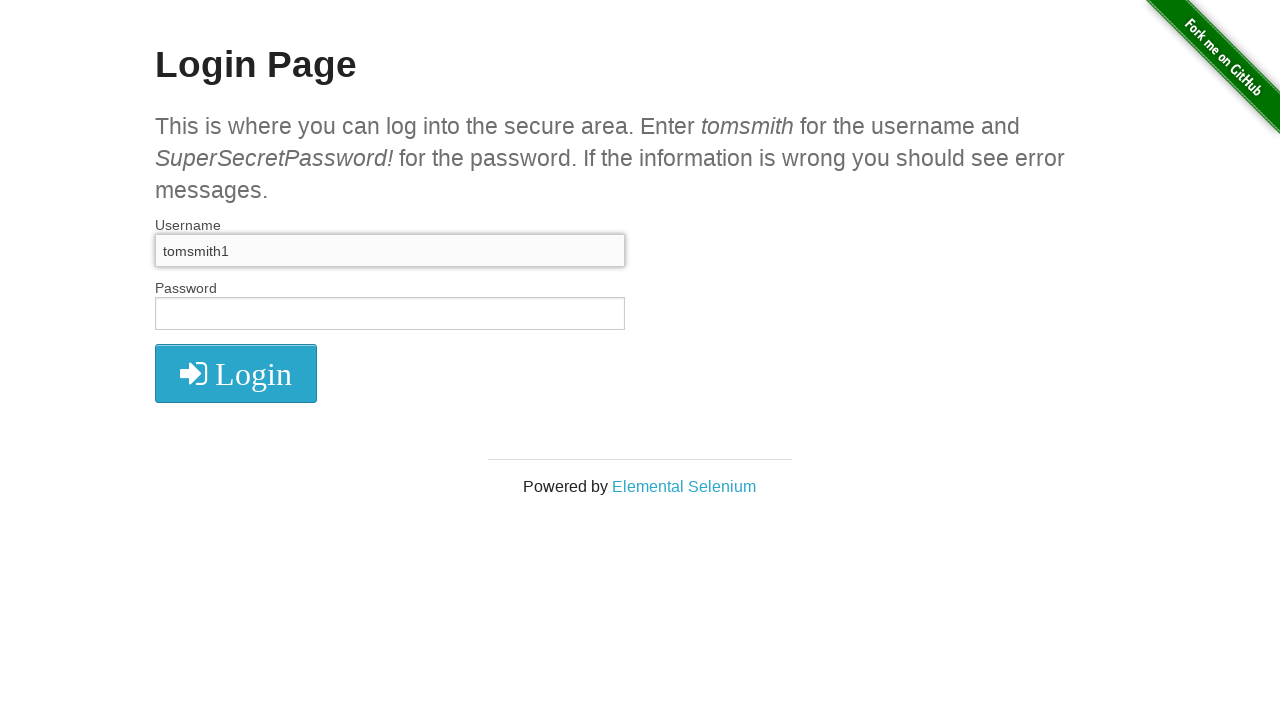

Filled password field with 'SuperSecretPassword!' on input[name='password']
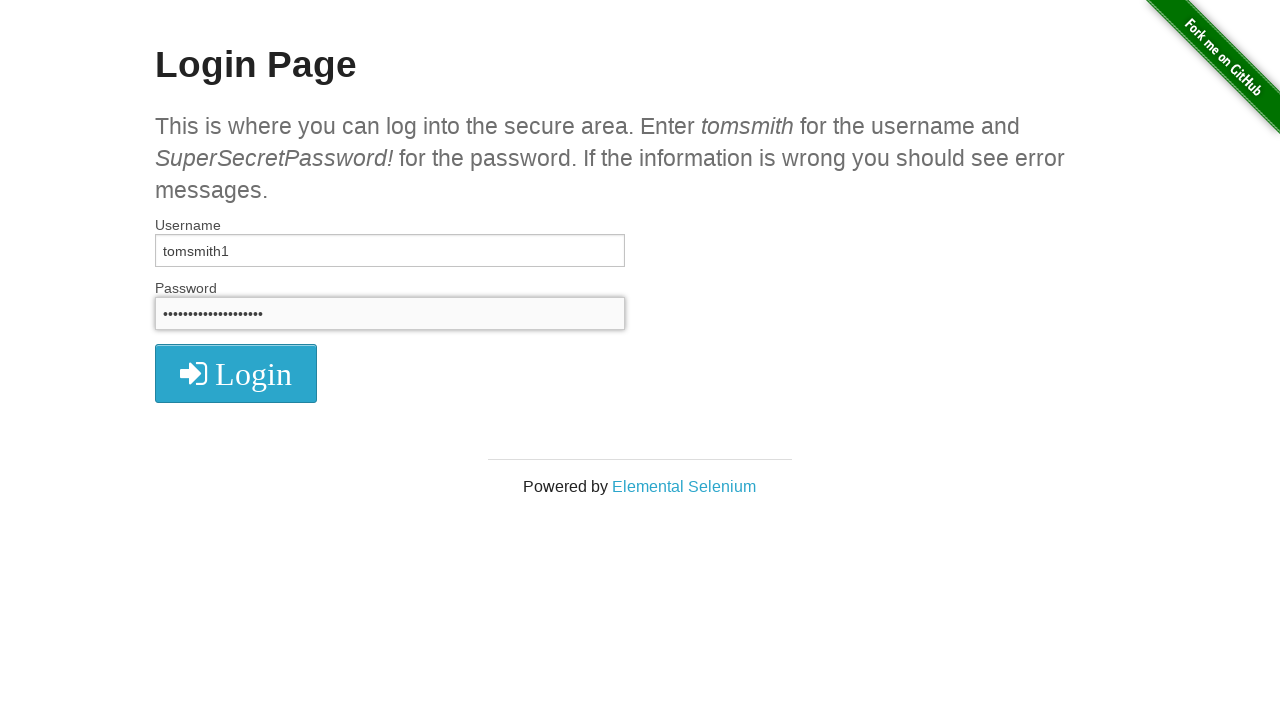

Clicked login button at (236, 374) on xpath=//i[@class='fa fa-2x fa-sign-in']
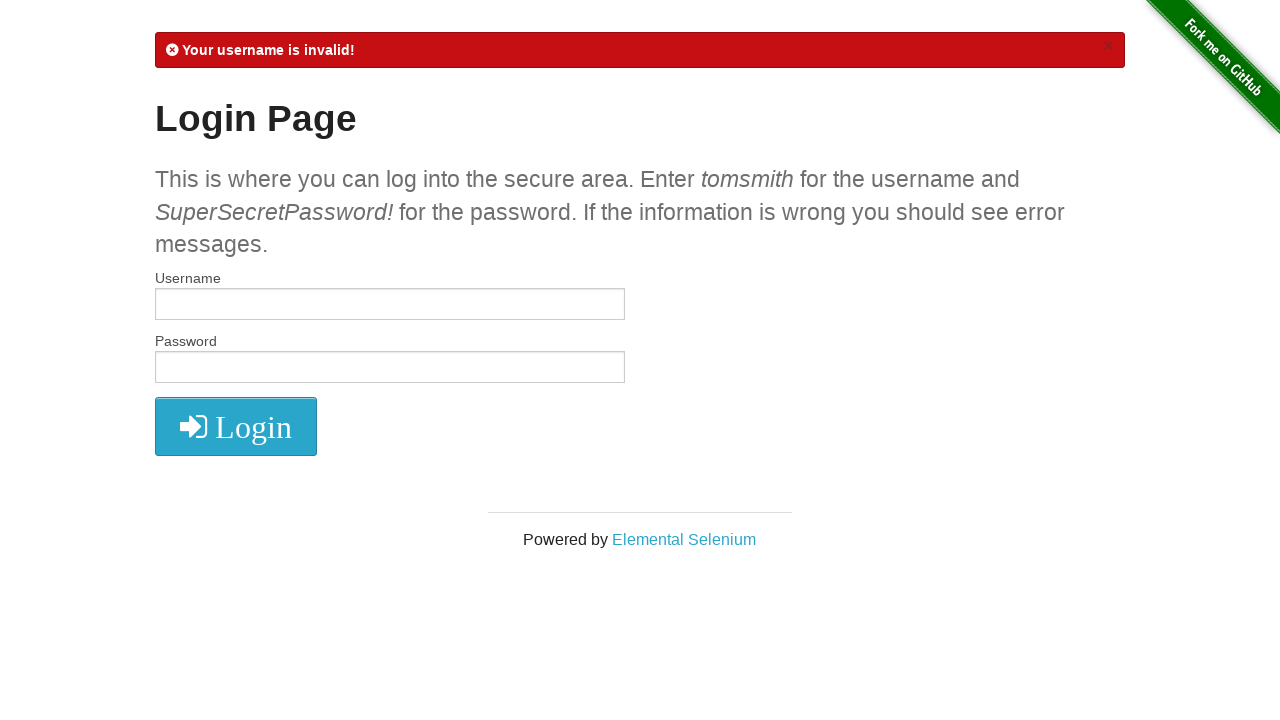

Error message appeared on screen
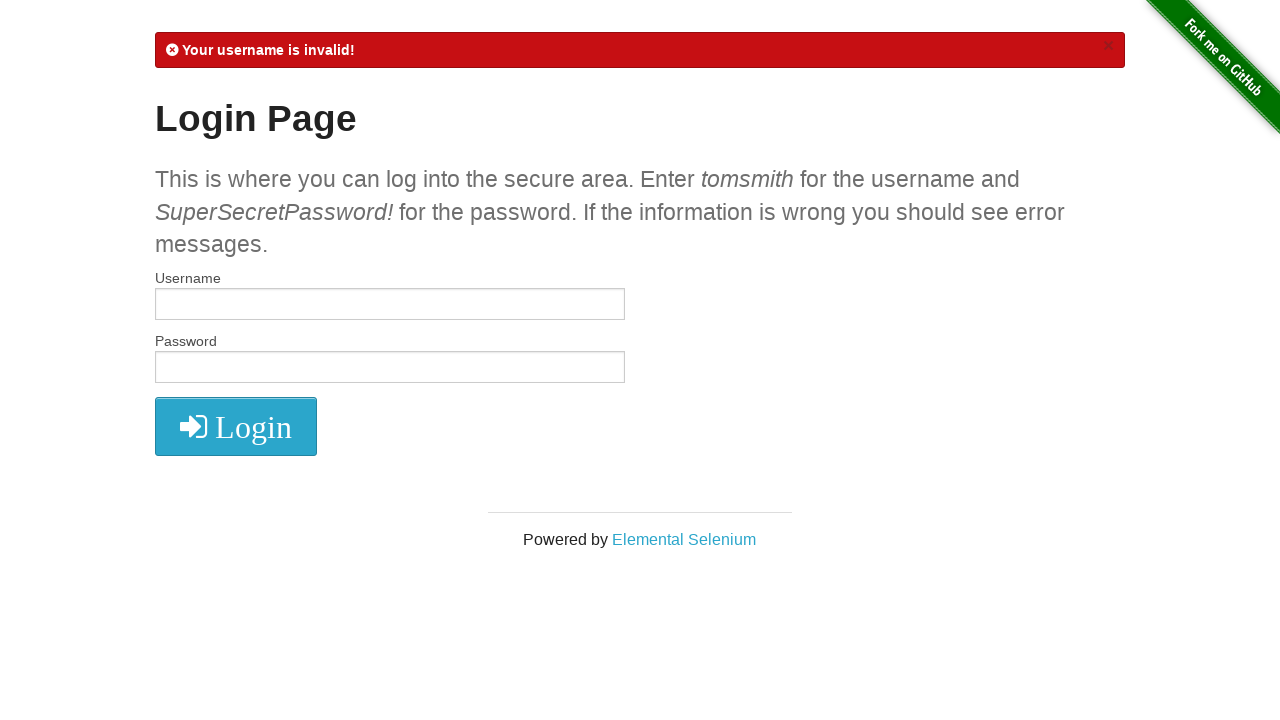

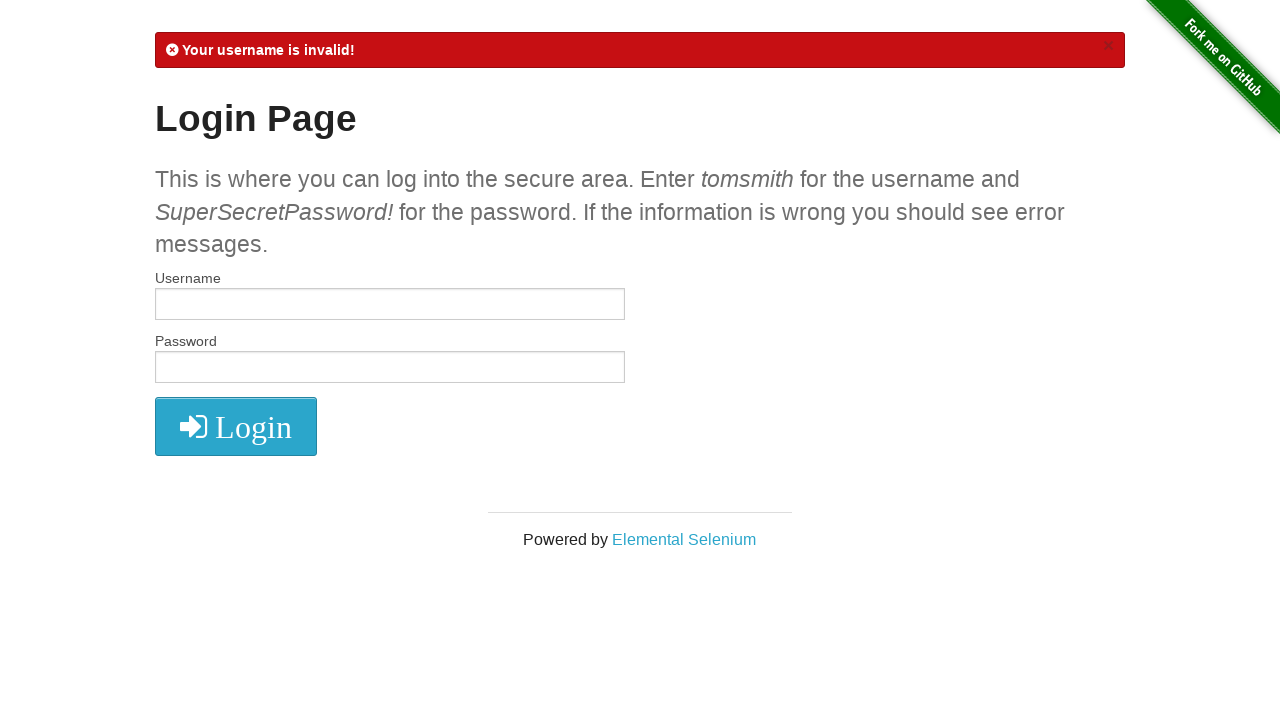